Tests dynamic loading by clicking start and waiting for hidden content to appear

Starting URL: http://the-internet.herokuapp.com/dynamic_loading/1

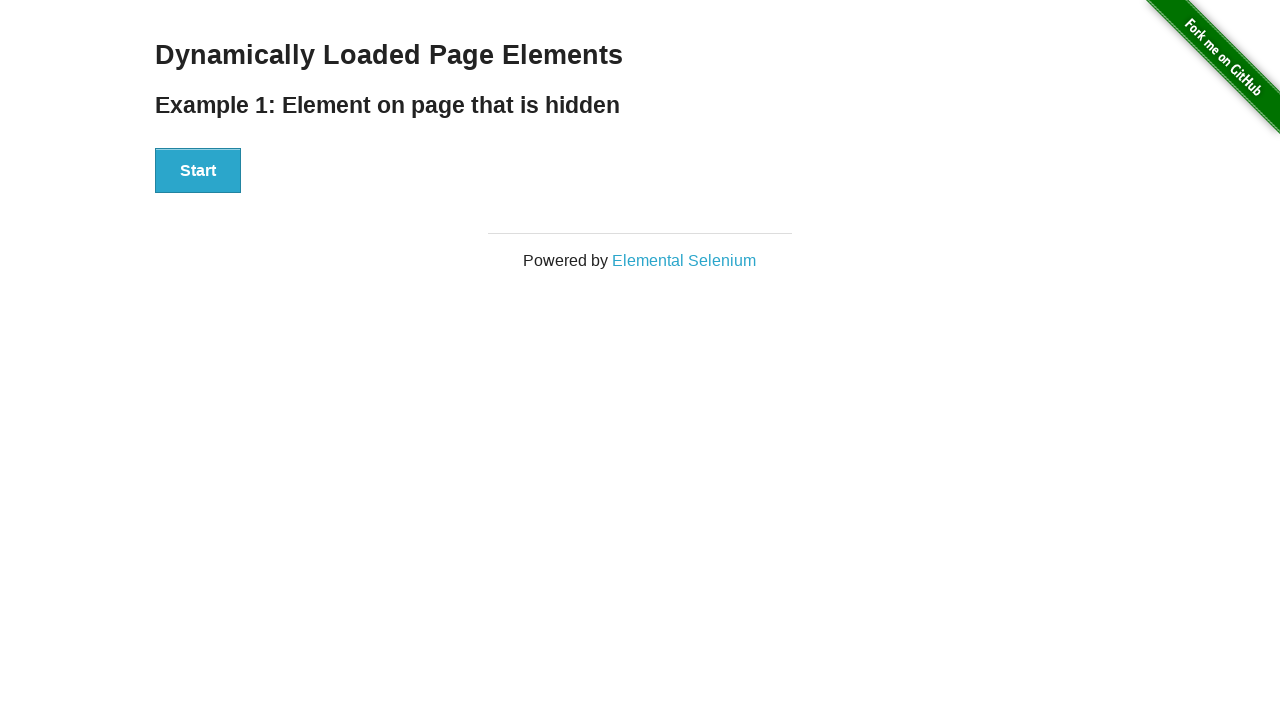

Verified that 'Hello World!' text is not visible initially
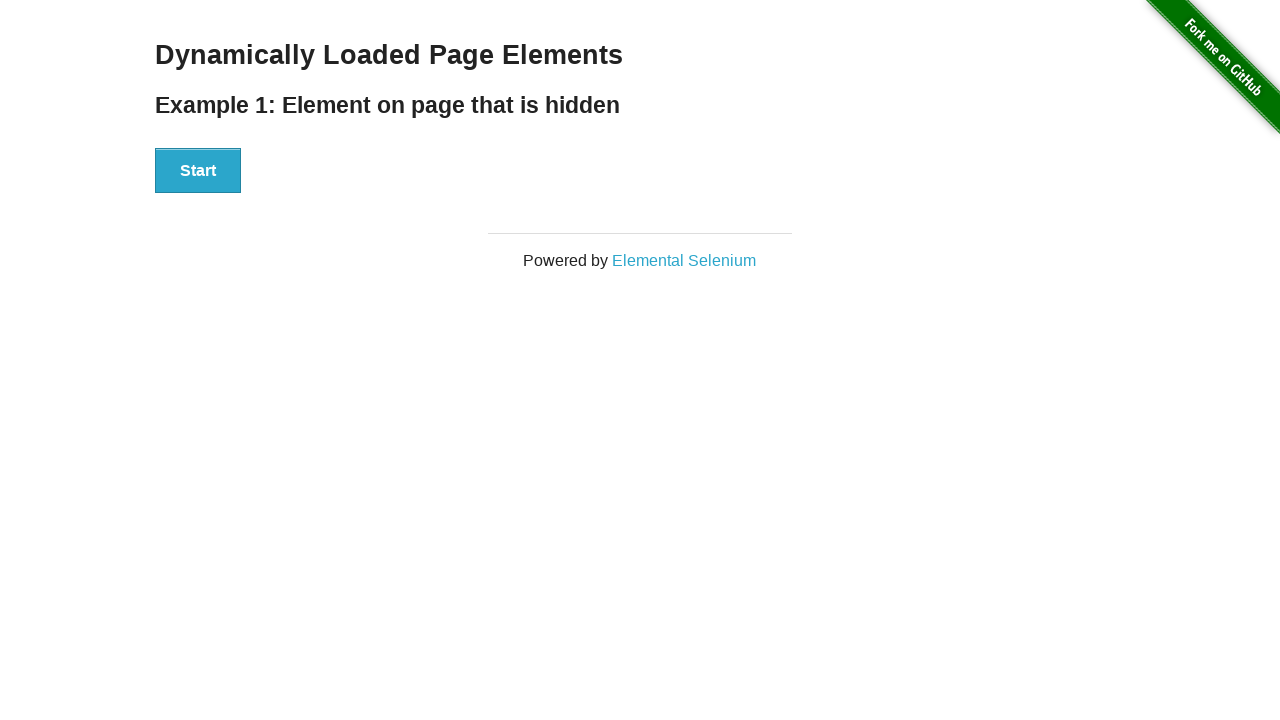

Clicked the 'Start' button to trigger dynamic loading at (198, 171) on xpath=//div[@id='start']/button[contains(text(),'Start')]
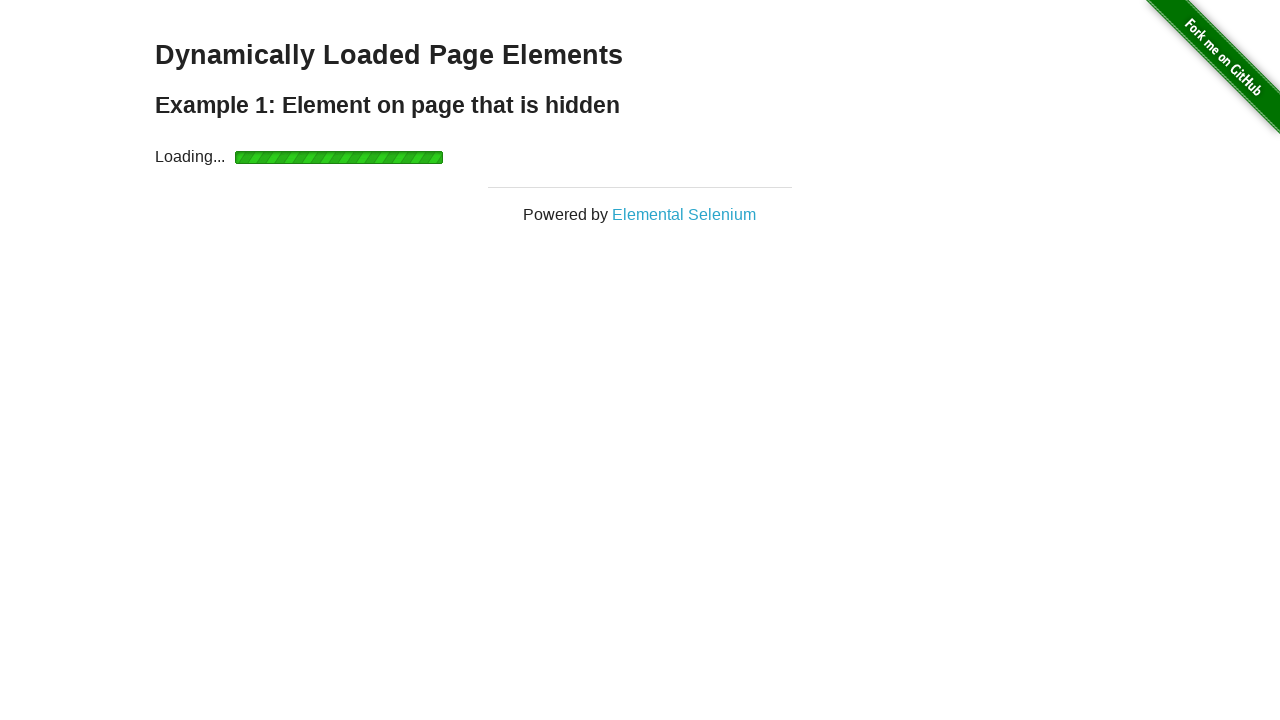

Waited for loading spinner to disappear
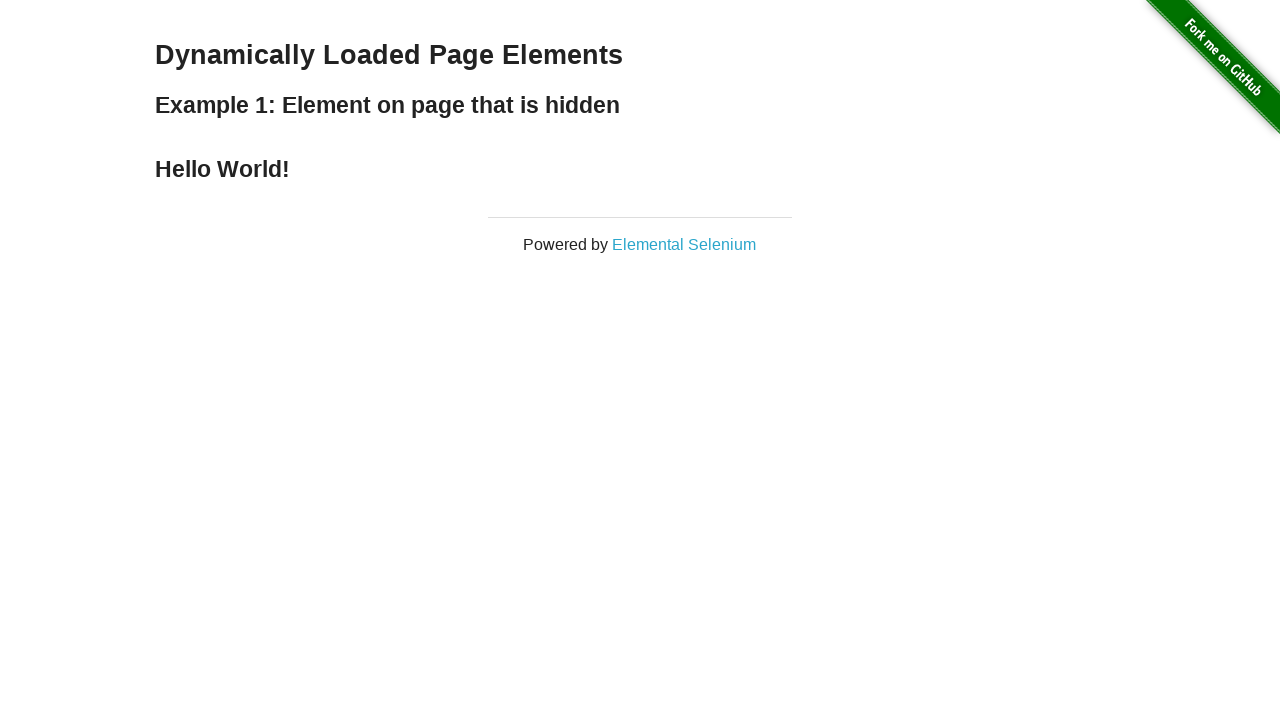

Verified that 'Hello World!' text is now visible after loading completed
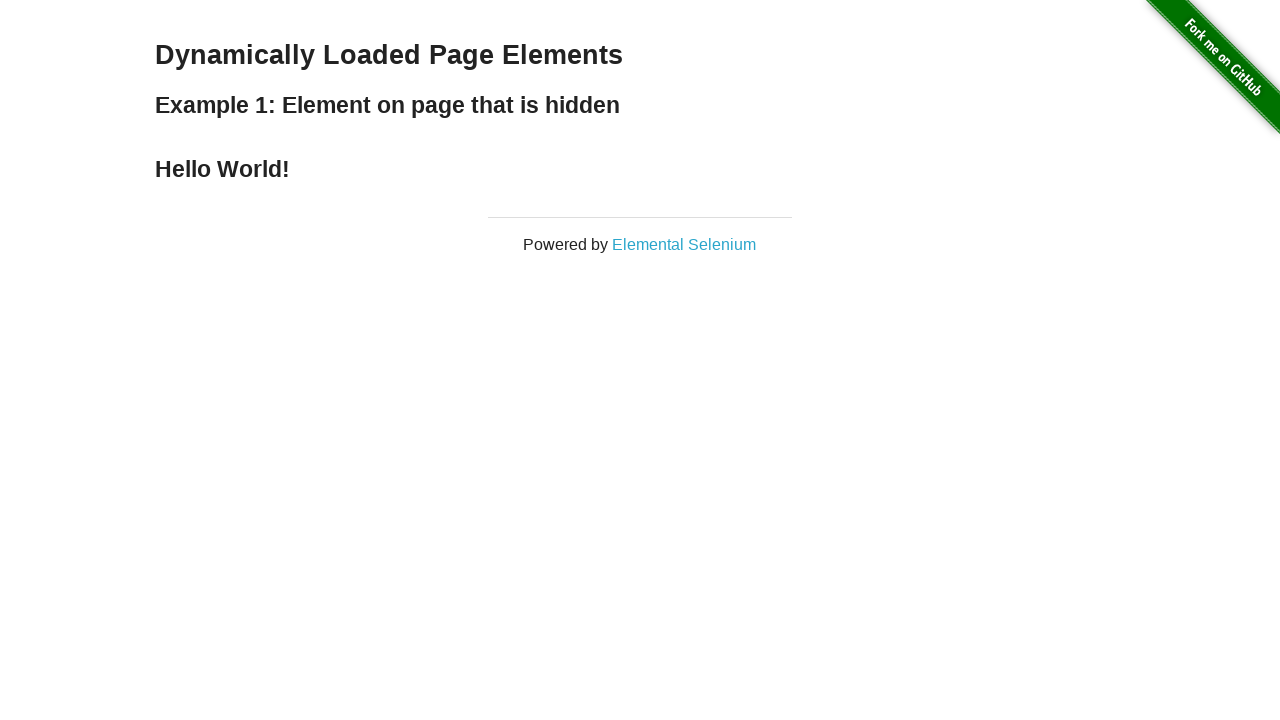

Verified that the text content equals 'Hello World!'
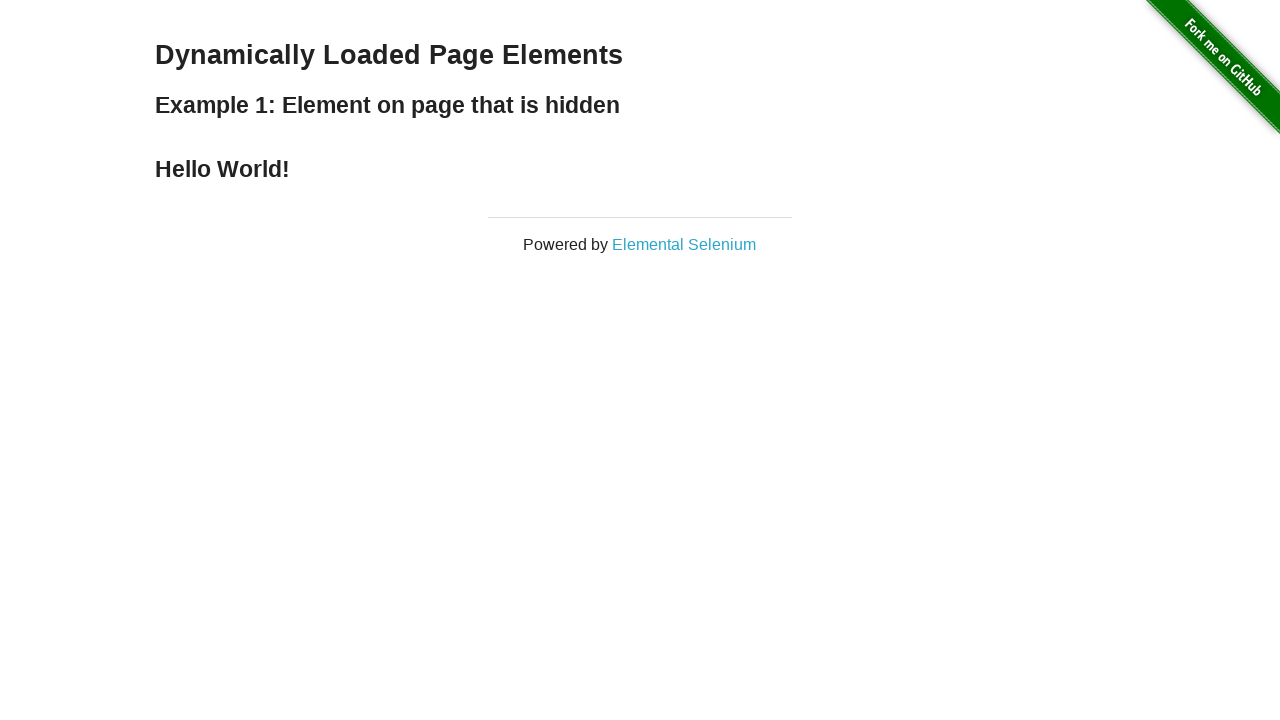

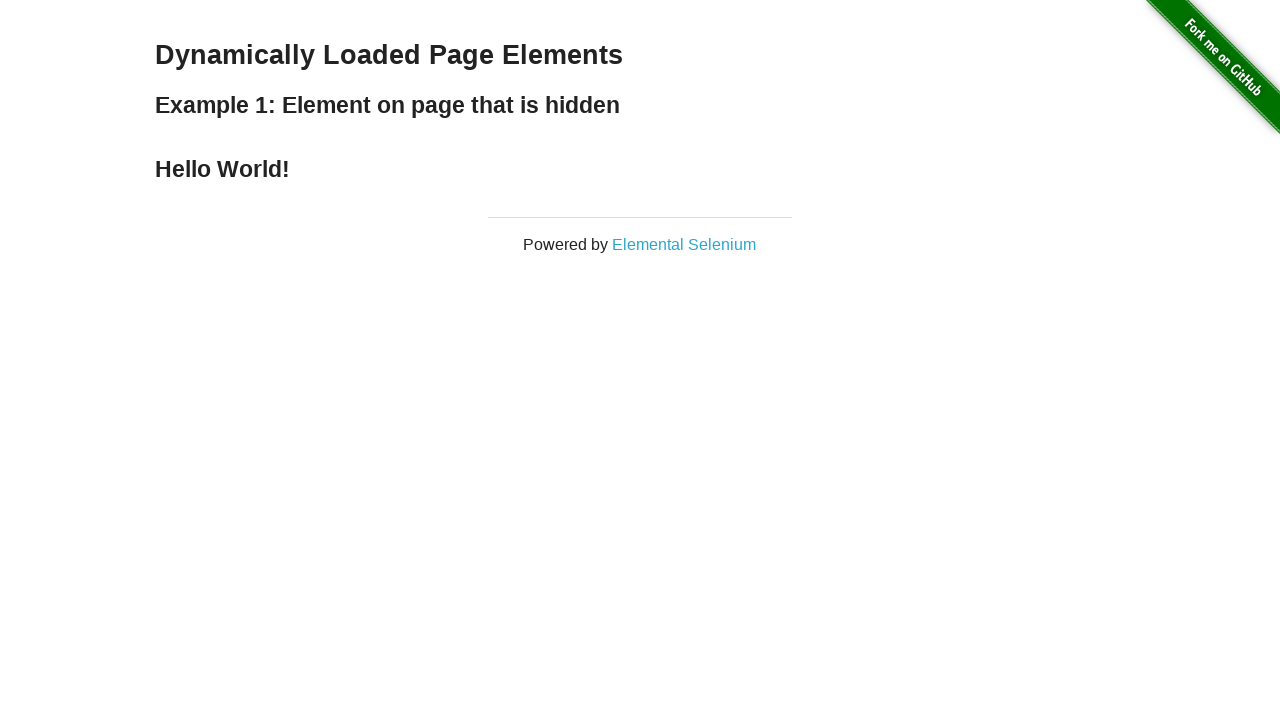